Tests the flight booking flow on BlazeDemo by selecting an origin city (Boston), destination city (Dublin), clicking the search button, and verifying the reservation page loads.

Starting URL: https://blazedemo.com

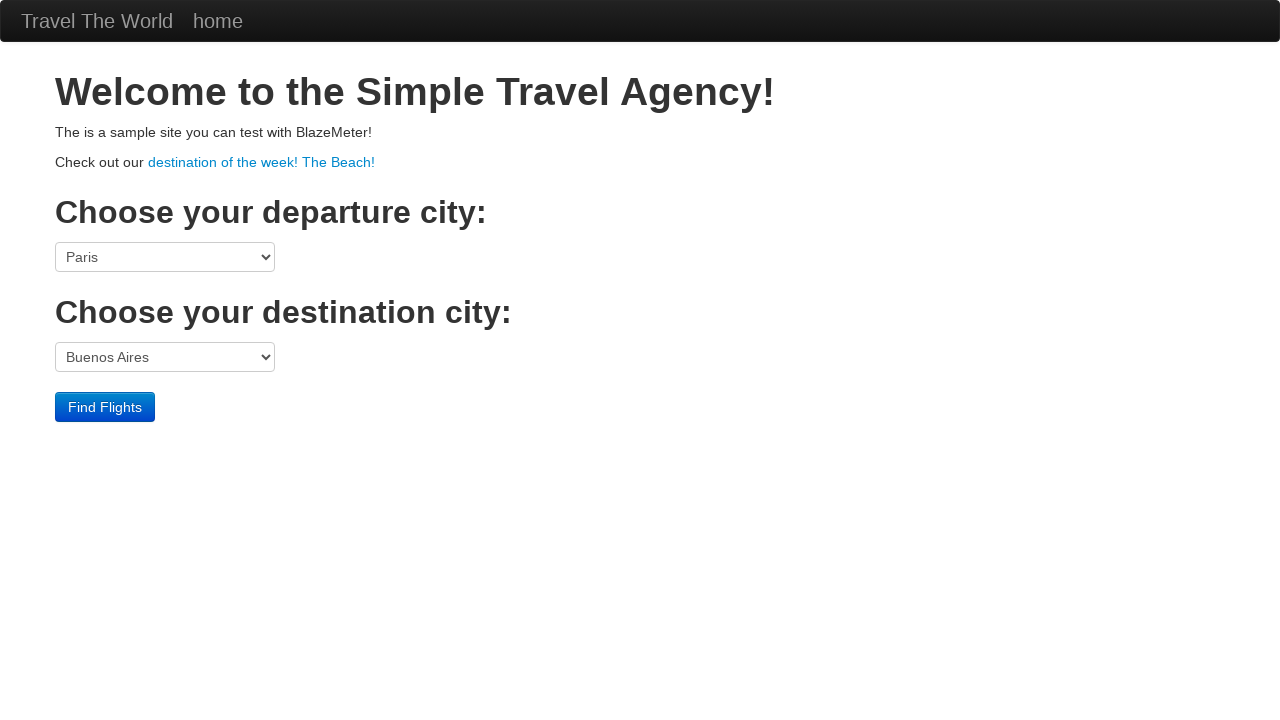

Selected Boston as origin city on select[name='fromPort']
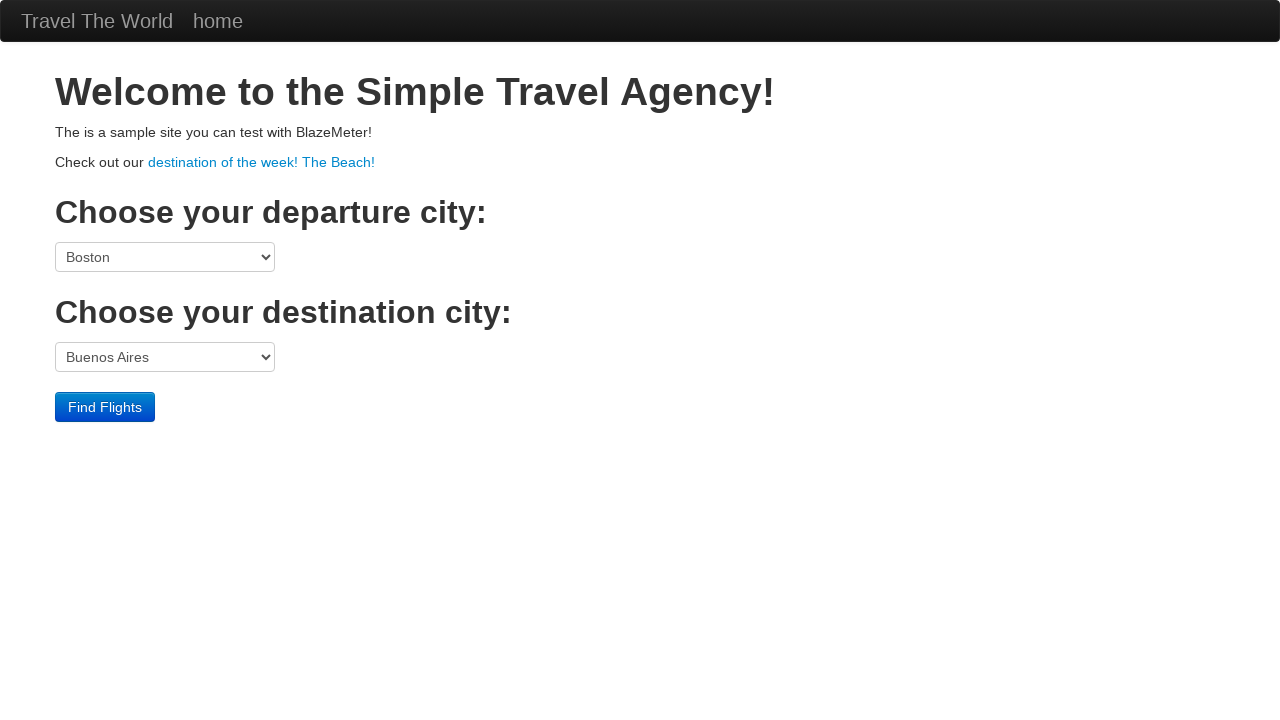

Selected Dublin as destination city on select[name='toPort']
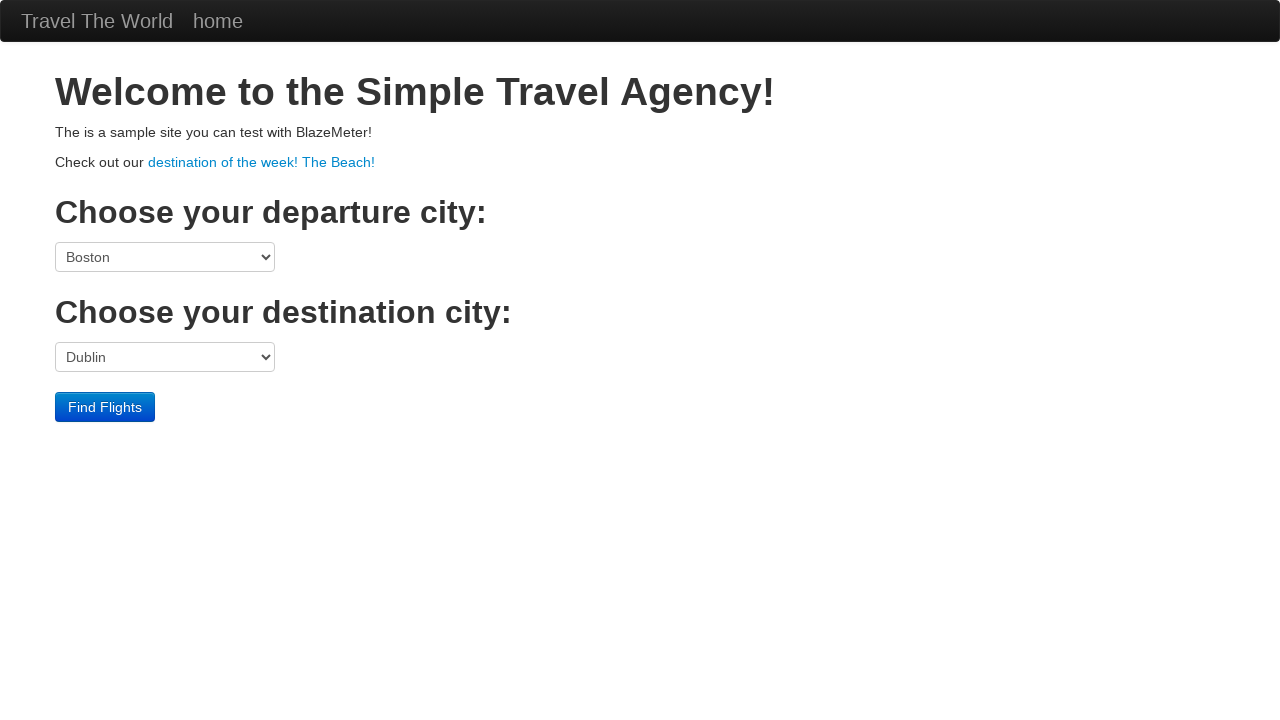

Clicked search button to find flights at (105, 407) on input[type='submit']
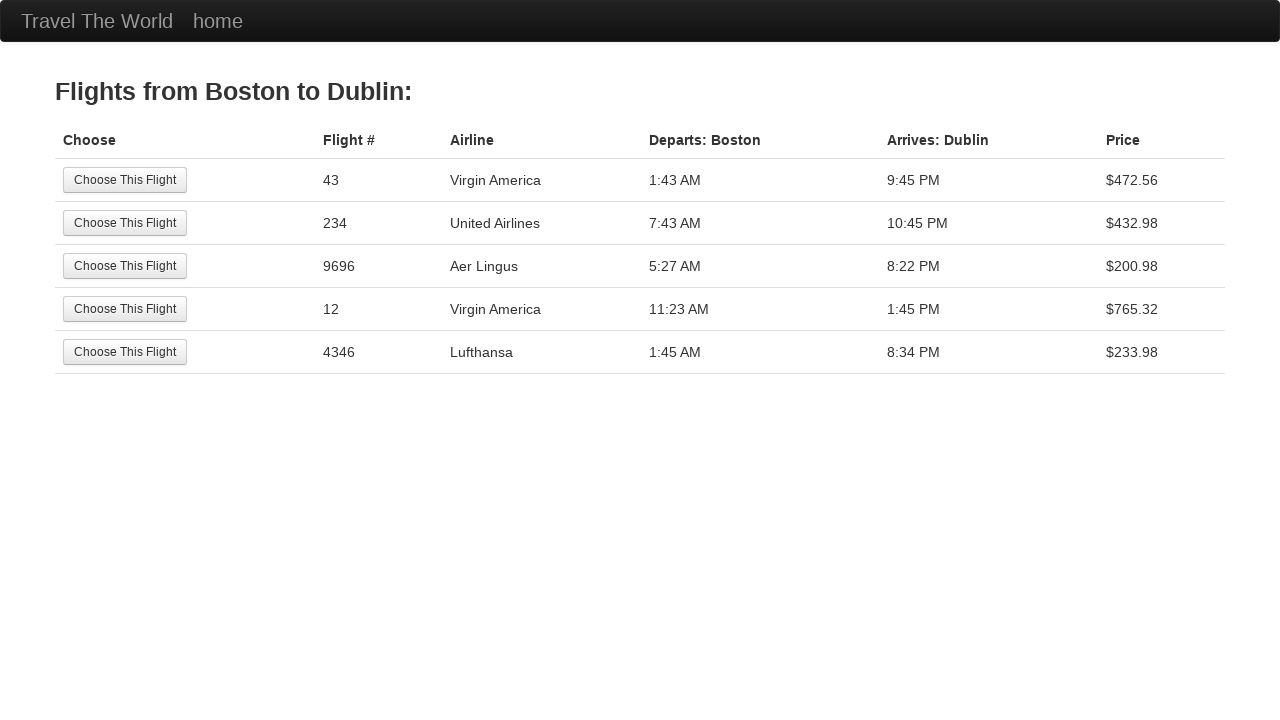

Reservation page loaded successfully
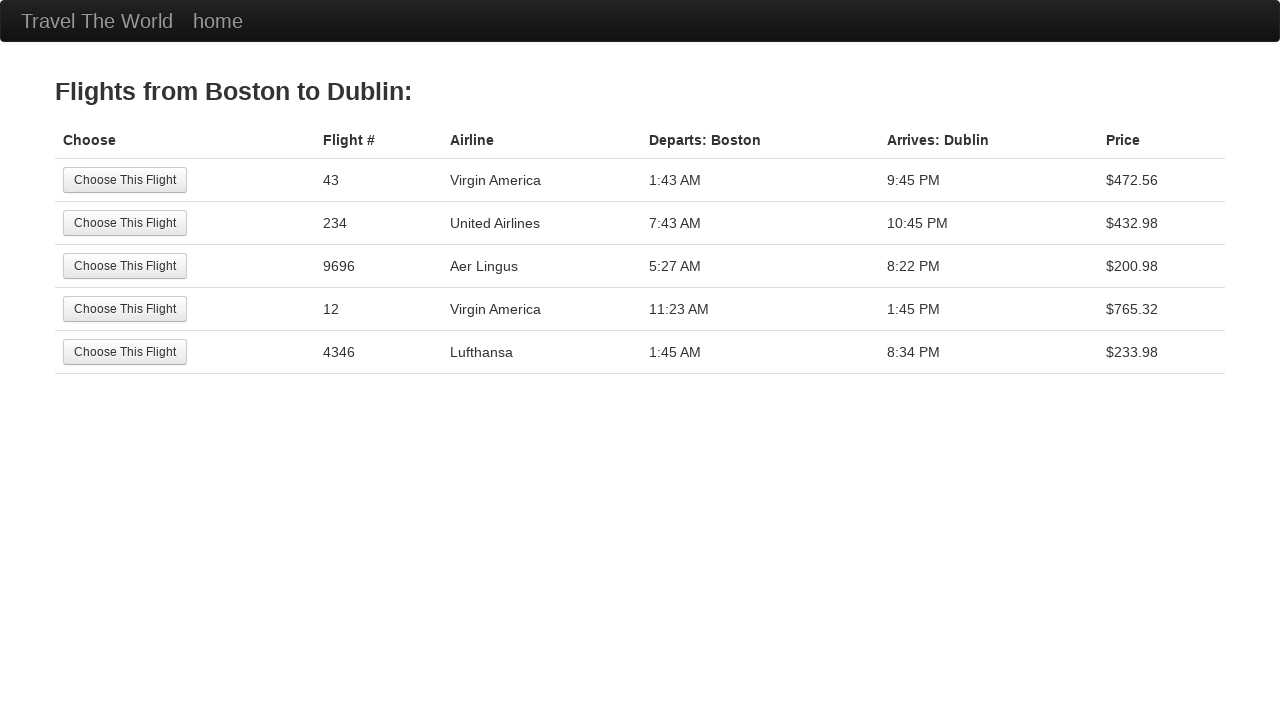

Verified page title is 'BlazeDemo - reserve'
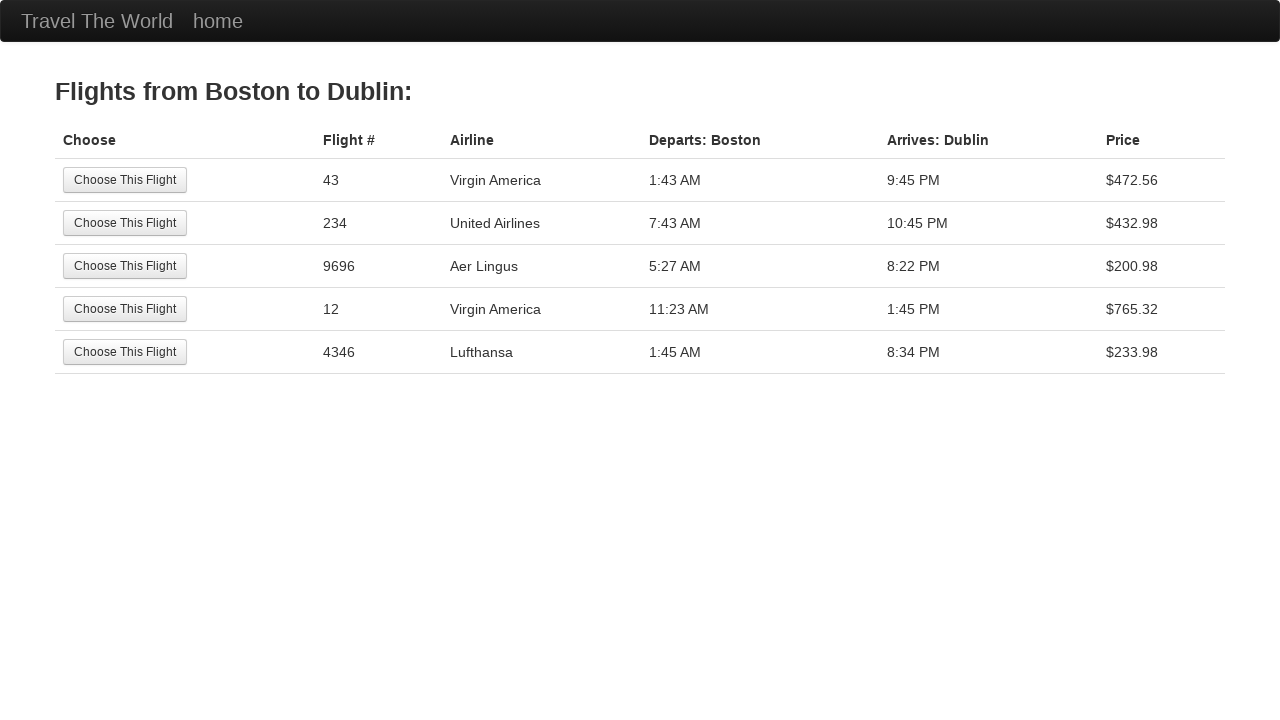

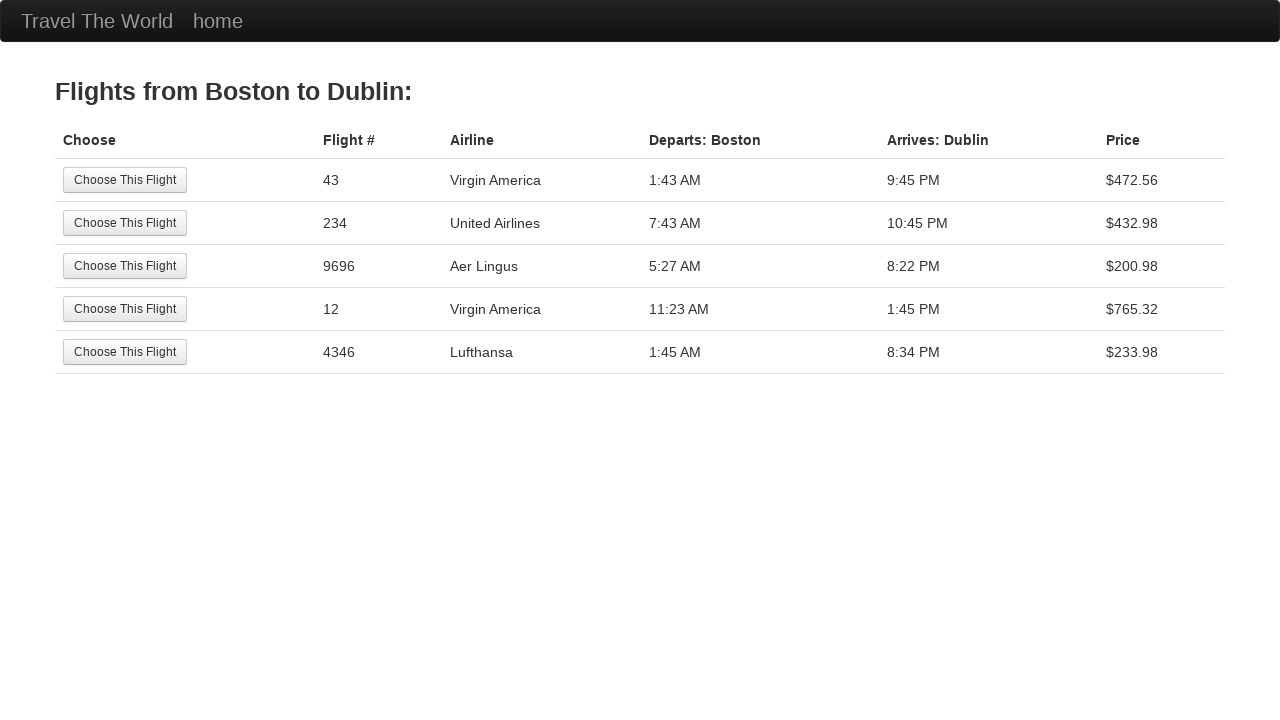